Tests right-clicking on a hot spot to trigger a context menu dialog and verifying the alert message

Starting URL: https://the-internet.herokuapp.com/

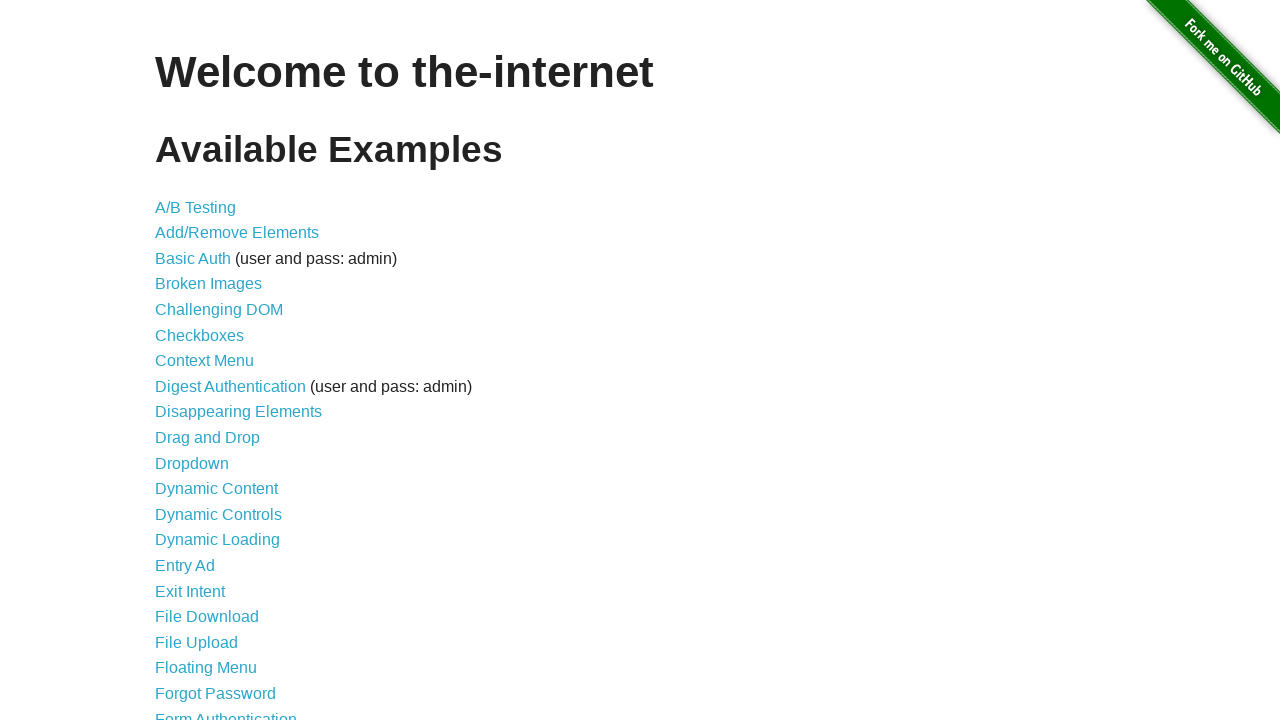

Clicked 'Context Menu' link to navigate to context menu page at (204, 361) on internal:role=link[name="Context Menu"i]
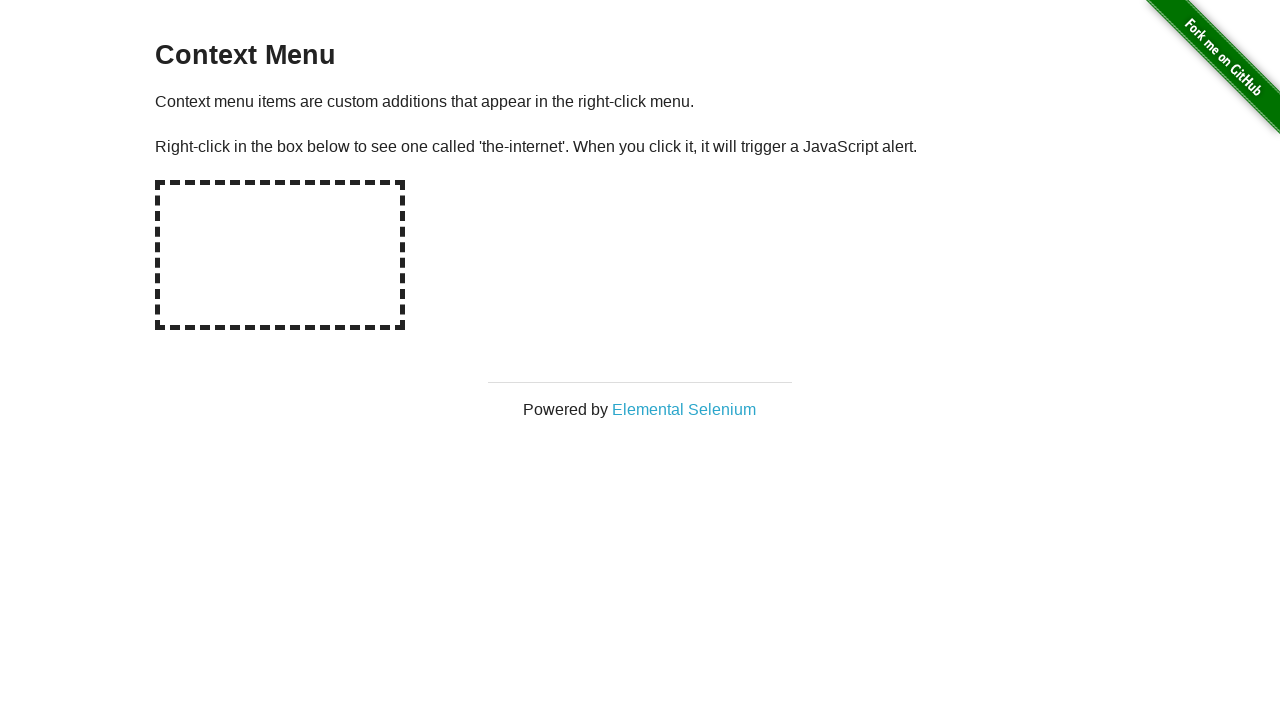

Set up dialog handler to capture alert messages
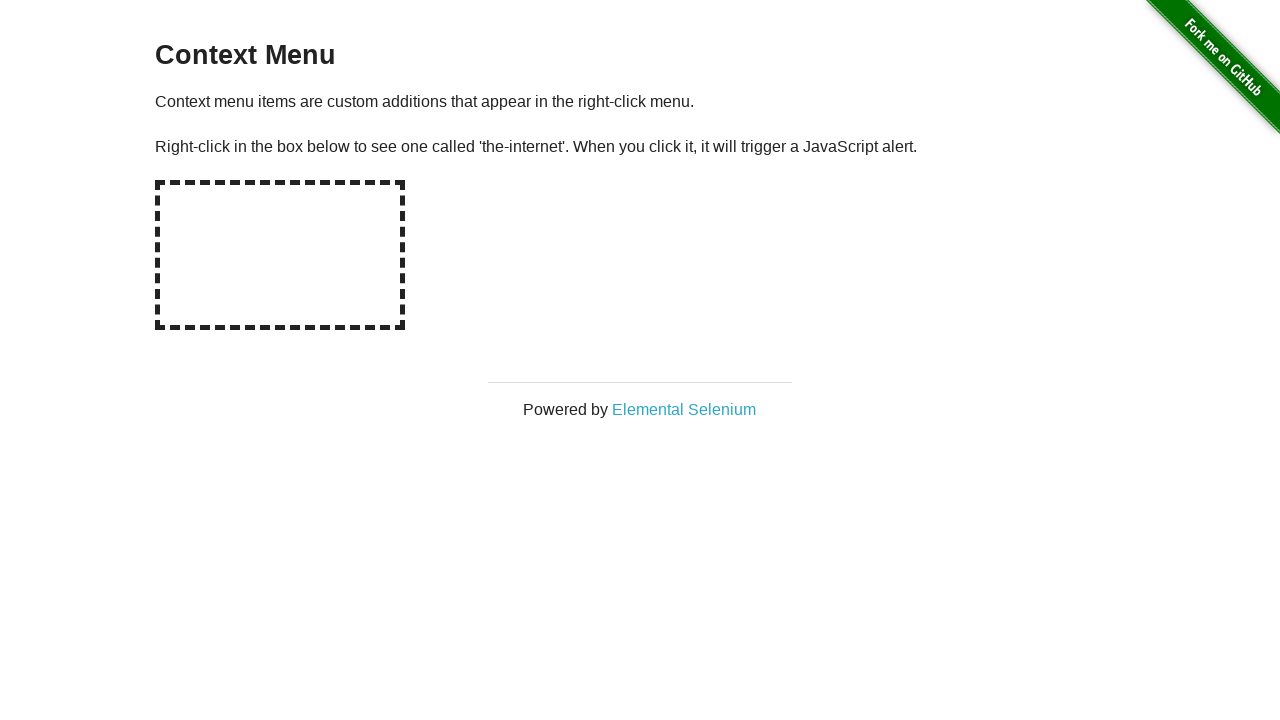

Right-clicked on the hot spot element to trigger context menu at (280, 255) on #hot-spot
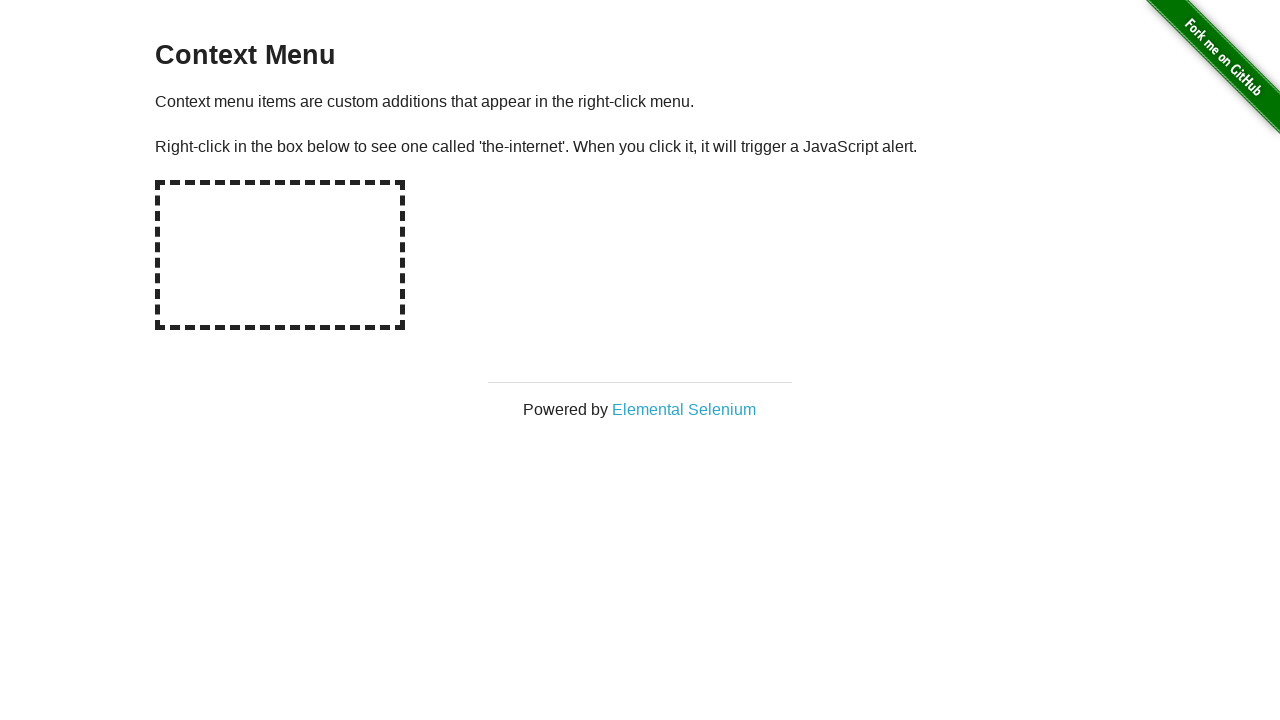

Waited 500ms for dialog to be processed
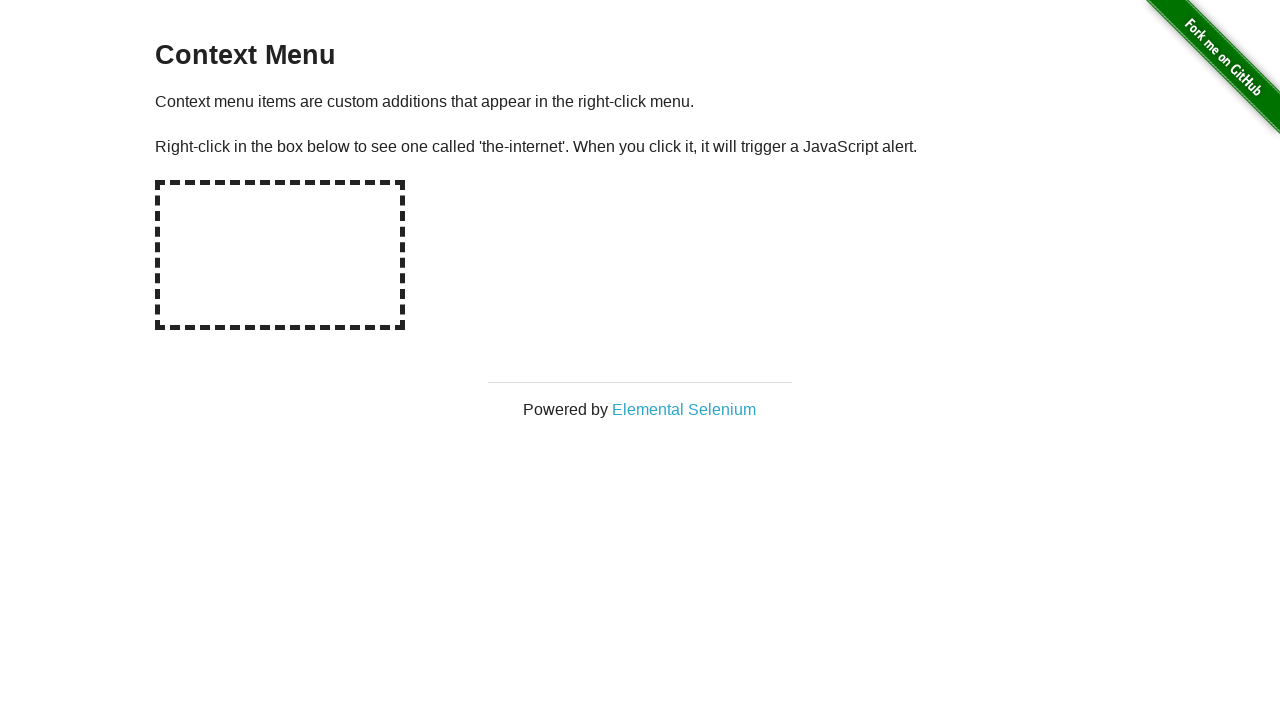

Verified that dialog message is 'You selected a context menu'
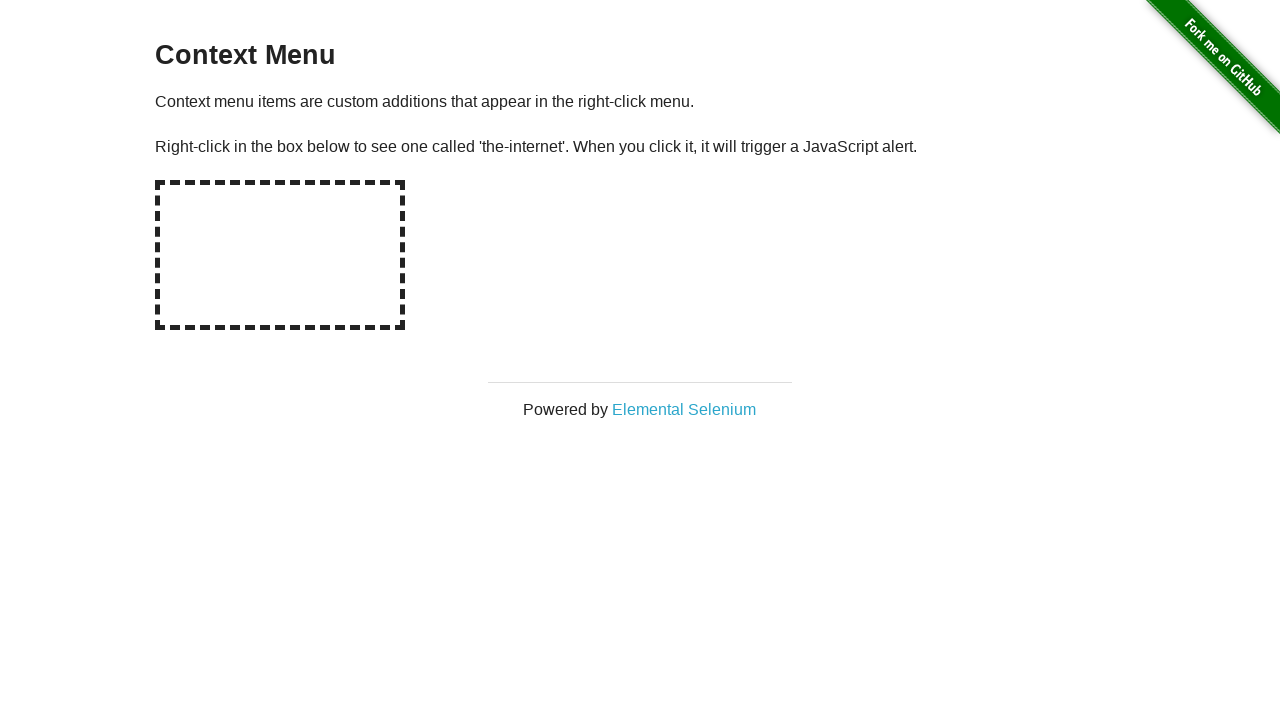

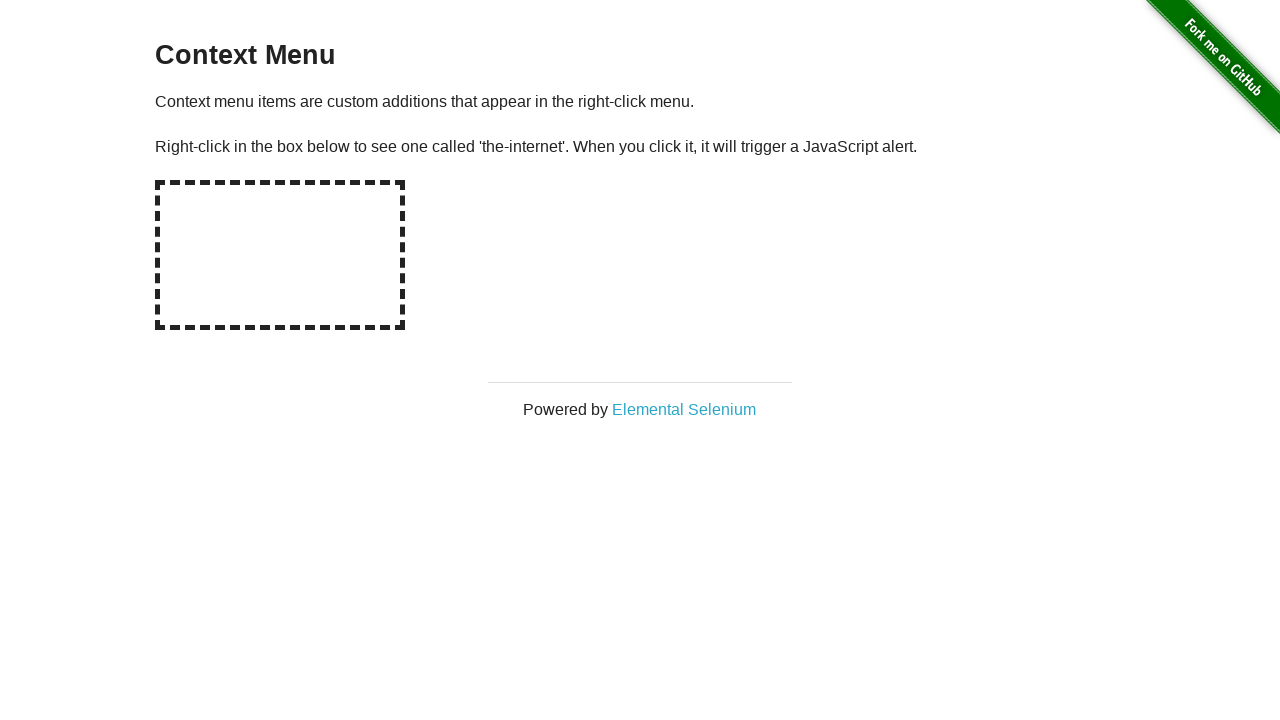